Drags a draggable element into a droppable zone using drag and drop action

Starting URL: http://jqueryui.com/resources/demos/droppable/default.html

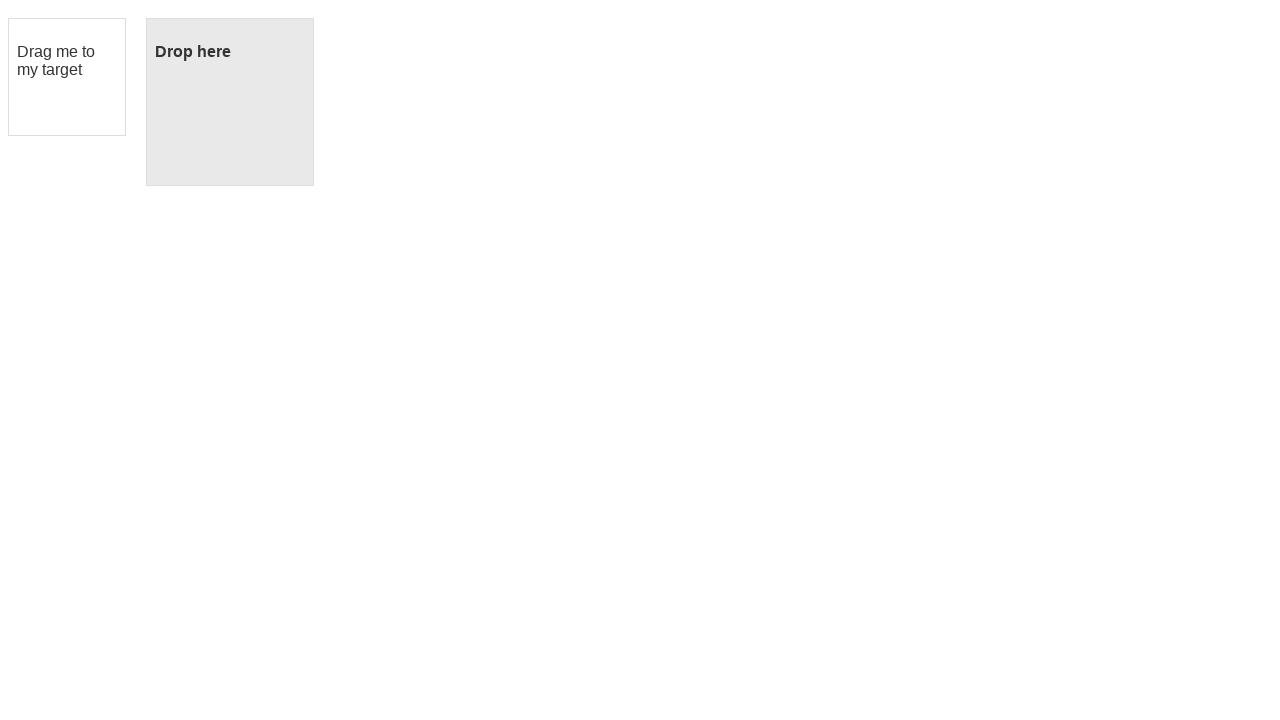

Located draggable element with id 'draggable'
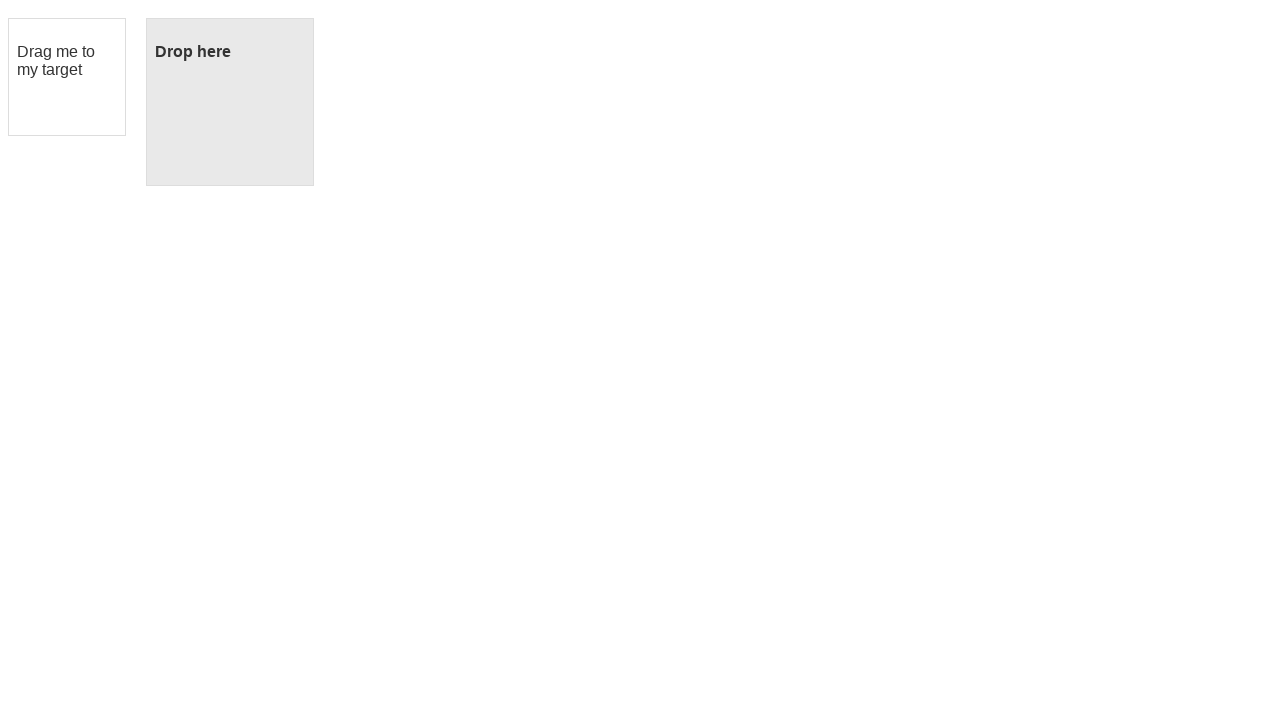

Located droppable element with id 'droppable'
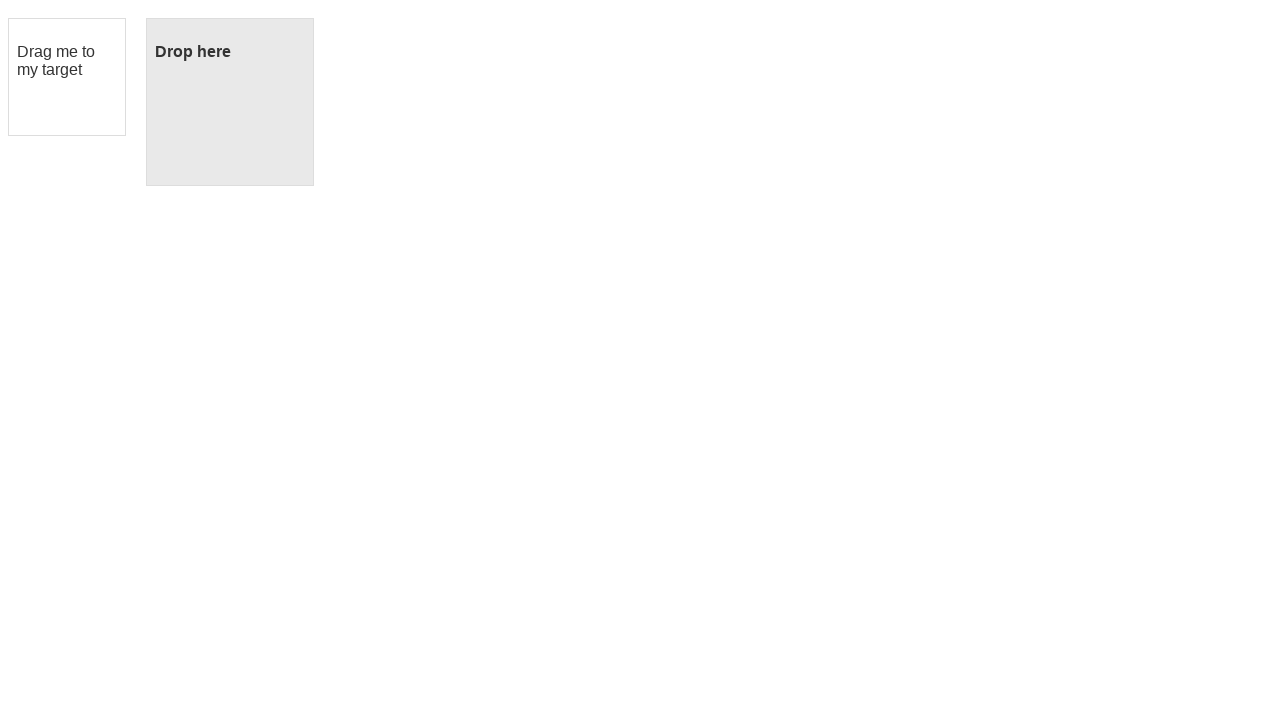

Dragged draggable element into droppable zone at (230, 102)
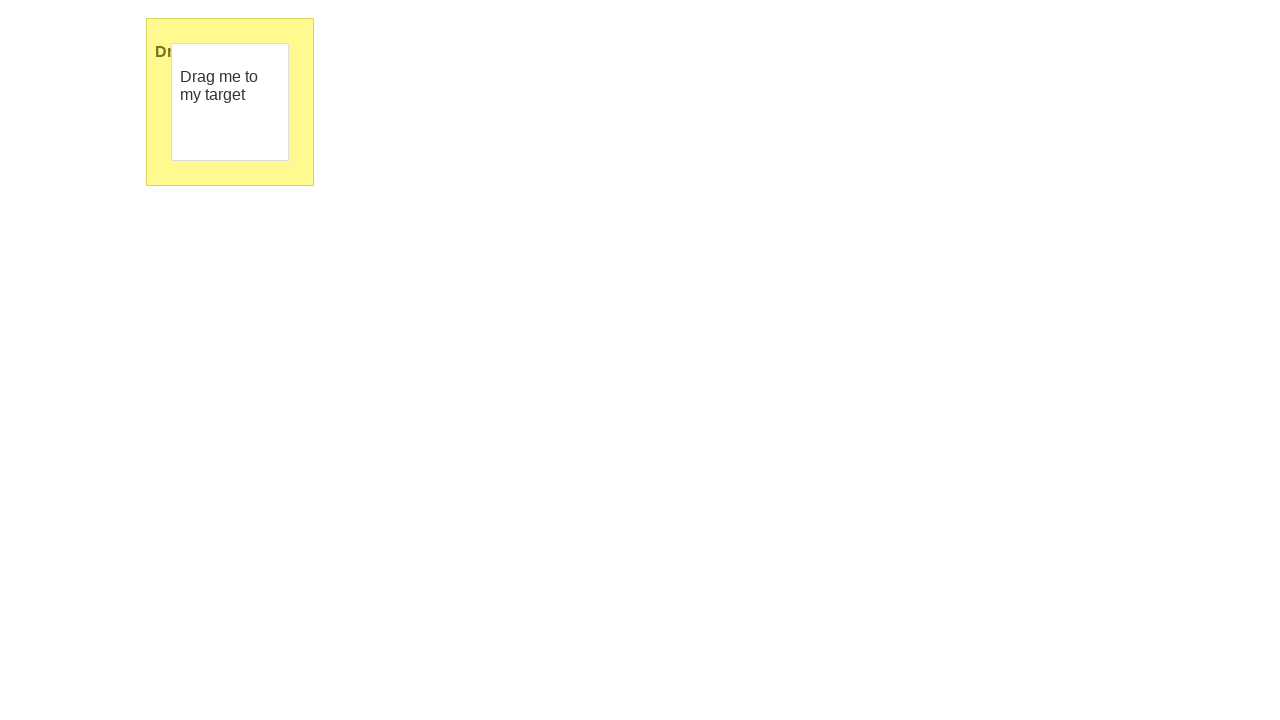

Verified droppable element contains 'Dropped!' text
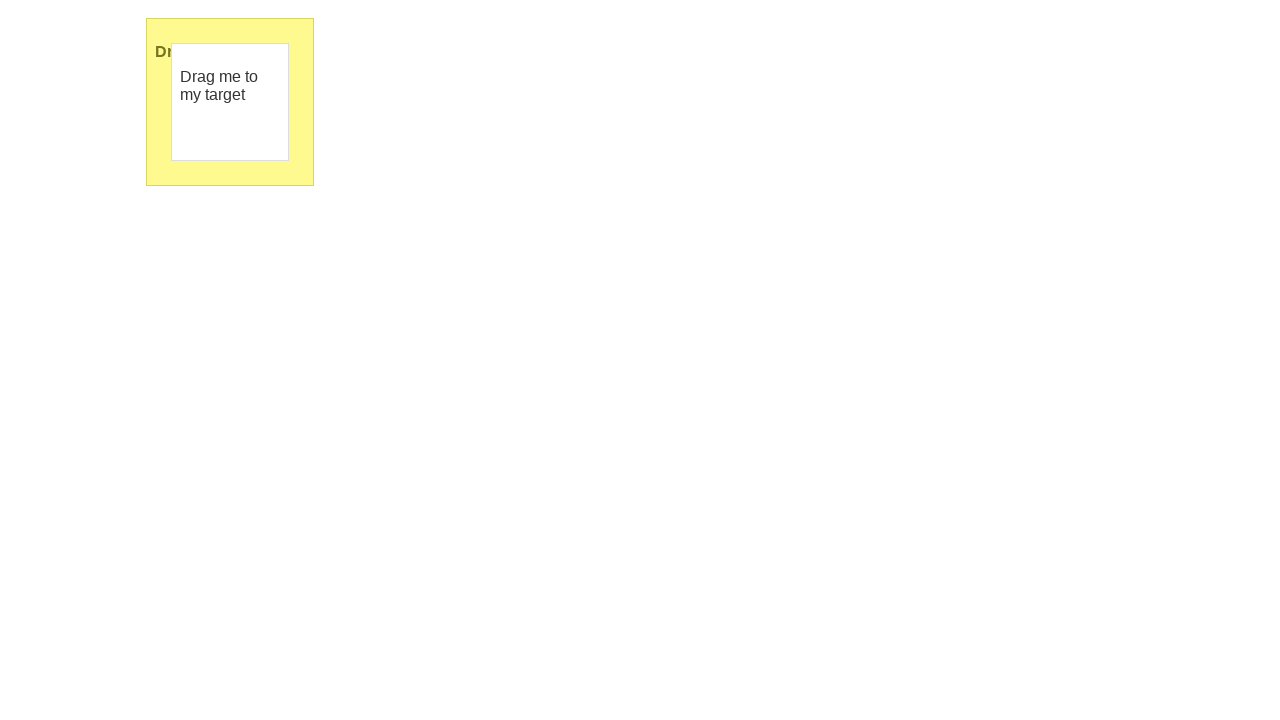

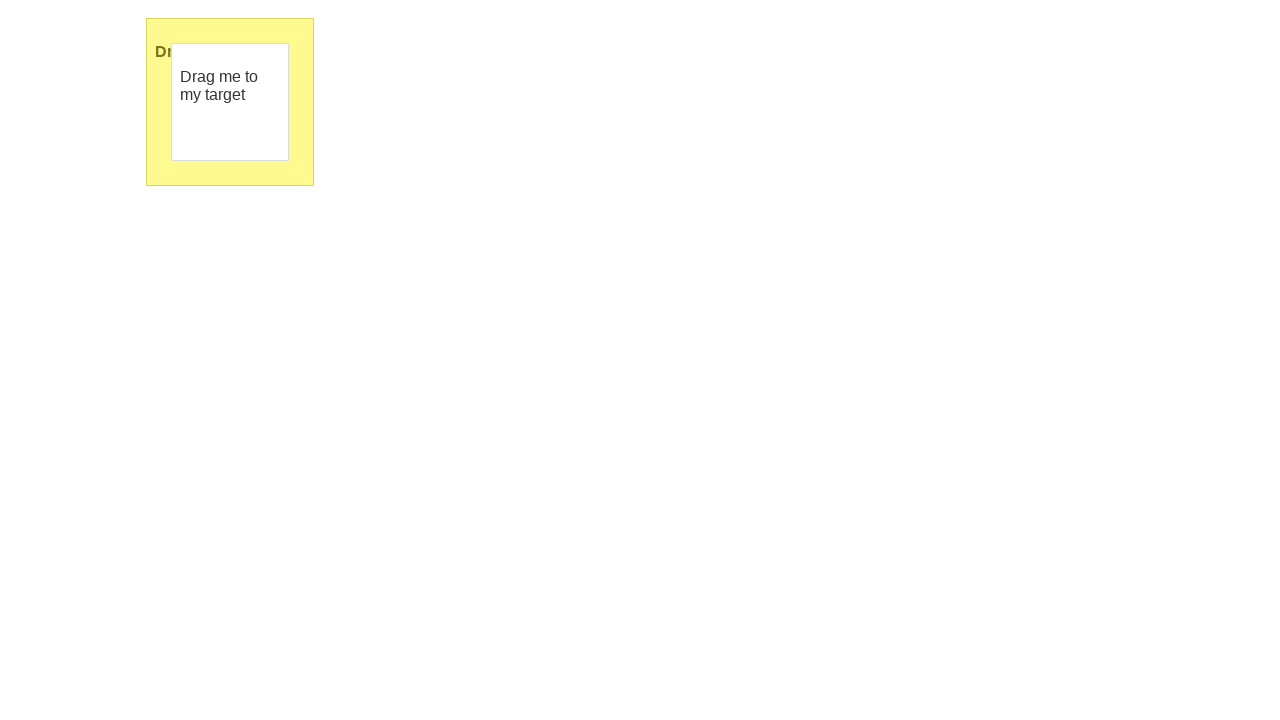